Navigates to BrowserStack homepage and verifies the page title matches the expected value, also checks for presence of content on the page.

Starting URL: https://www.browserstack.com/

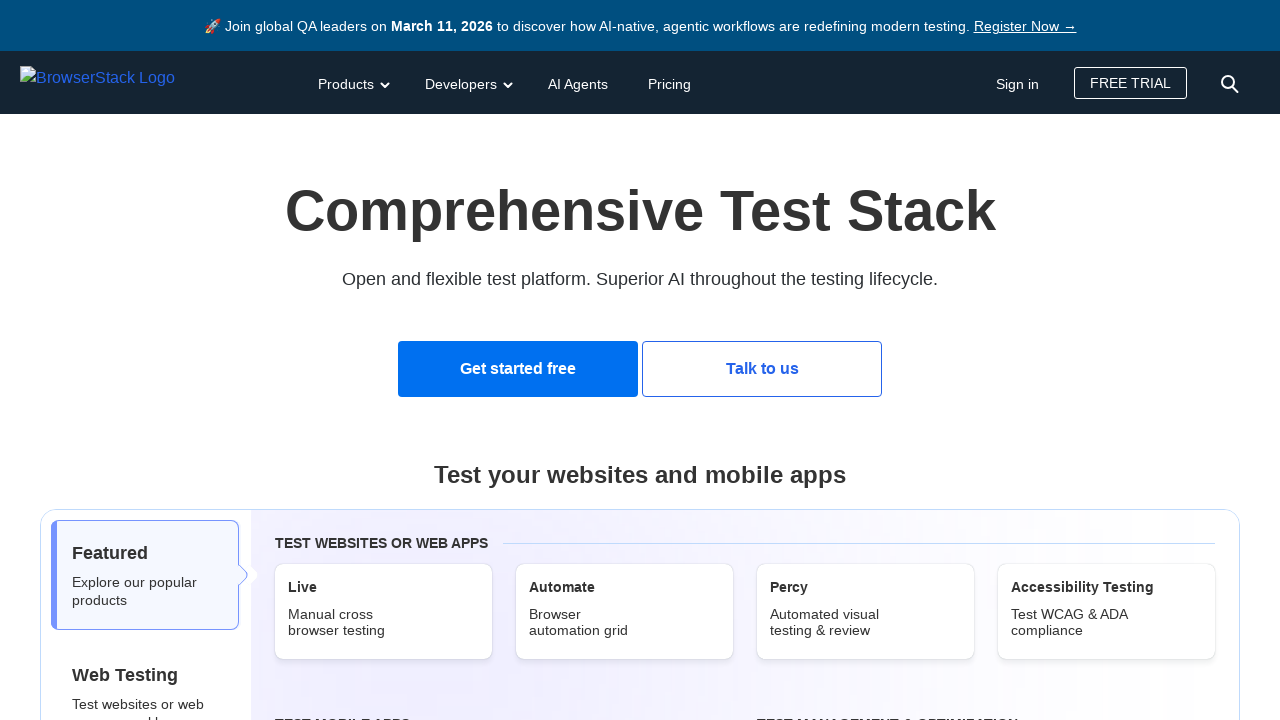

Navigated to BrowserStack homepage
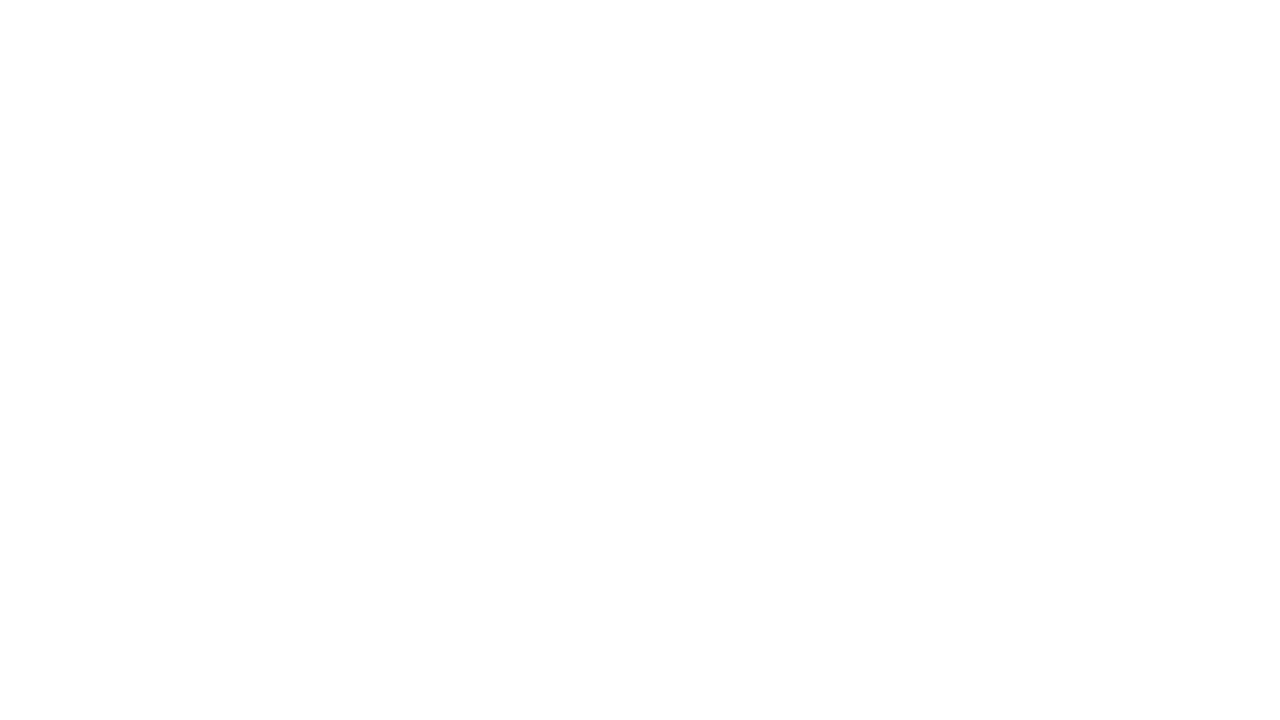

Retrieved page title: 'Most Reliable App & Cross Browser Testing Platform | BrowserStack'
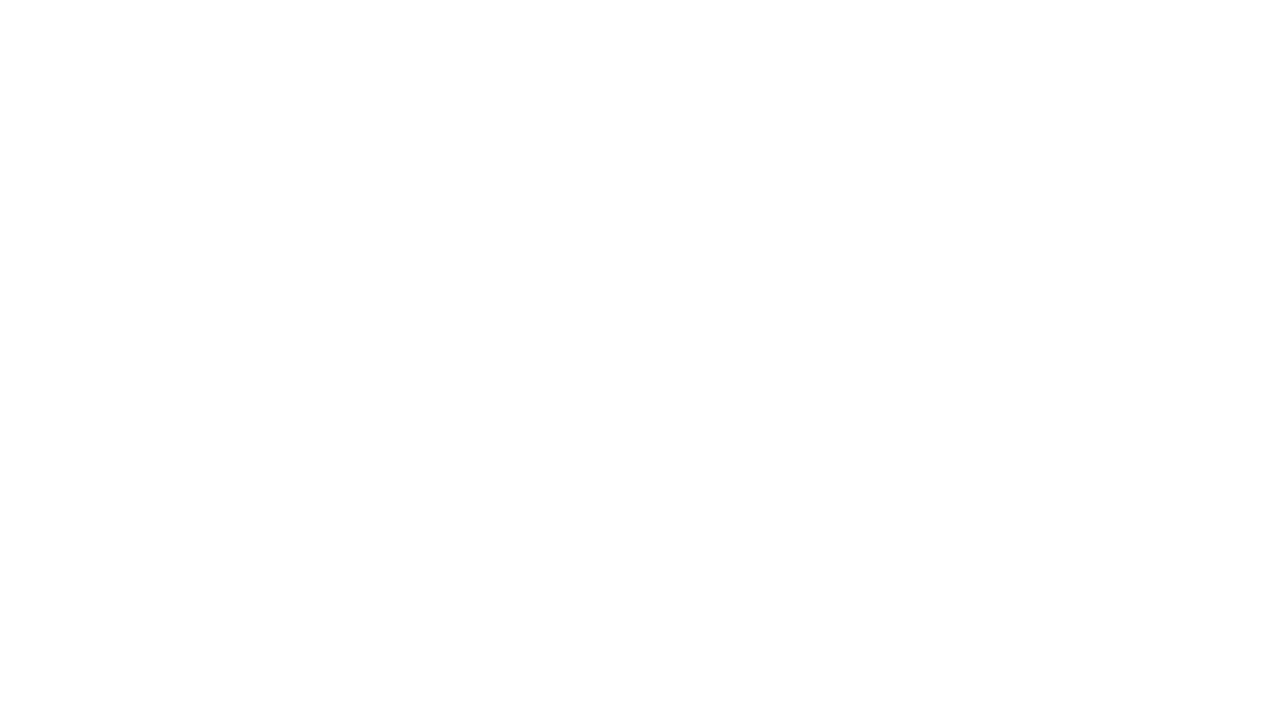

Page title assertion passed
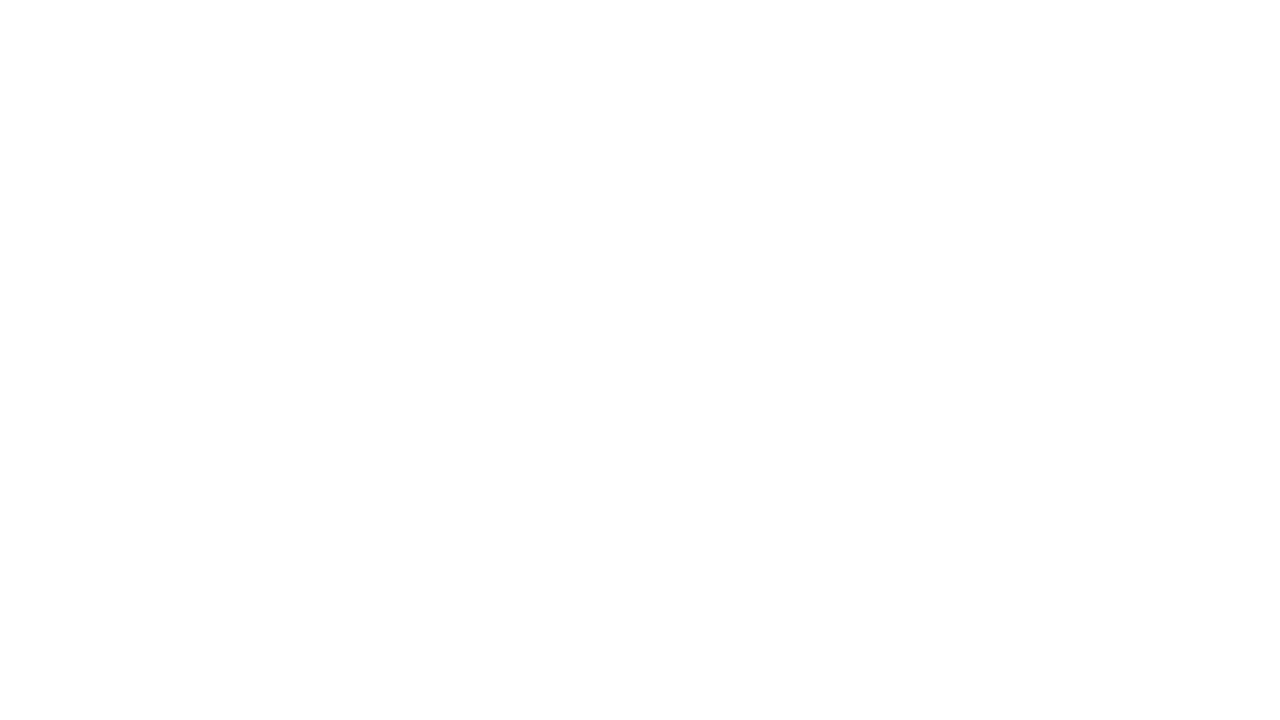

Found content element containing 'testing' text on the page
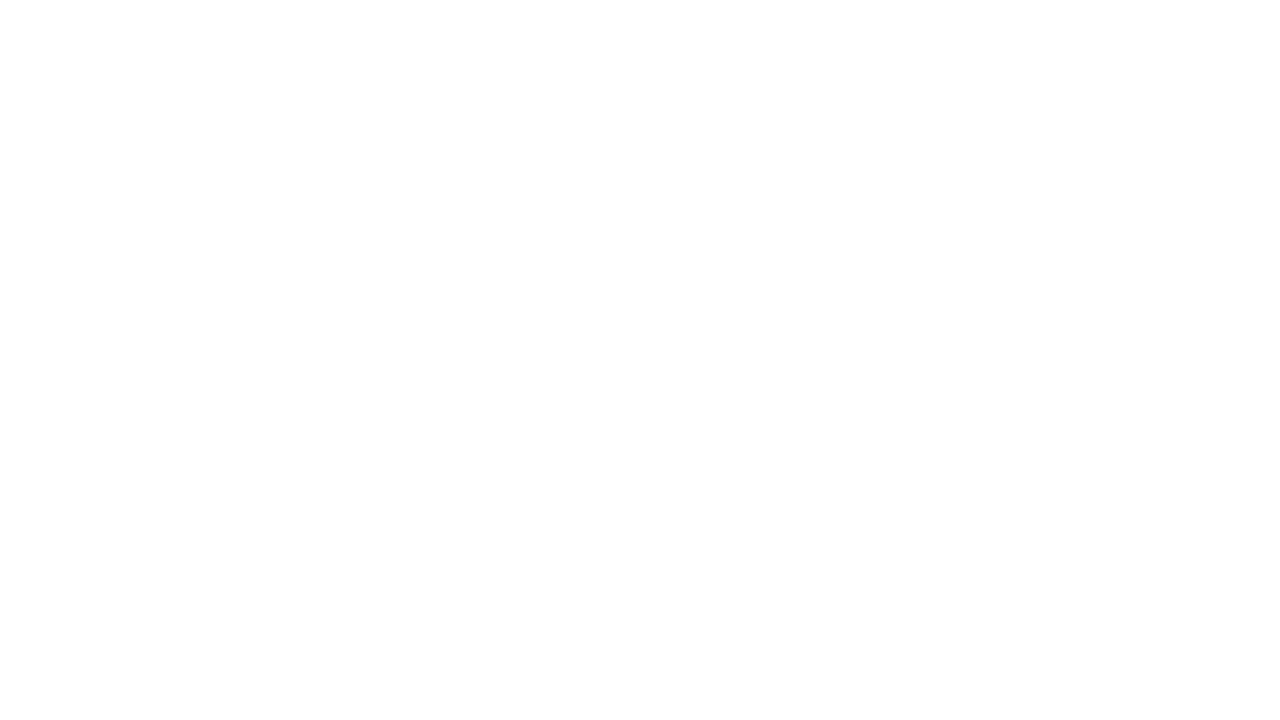

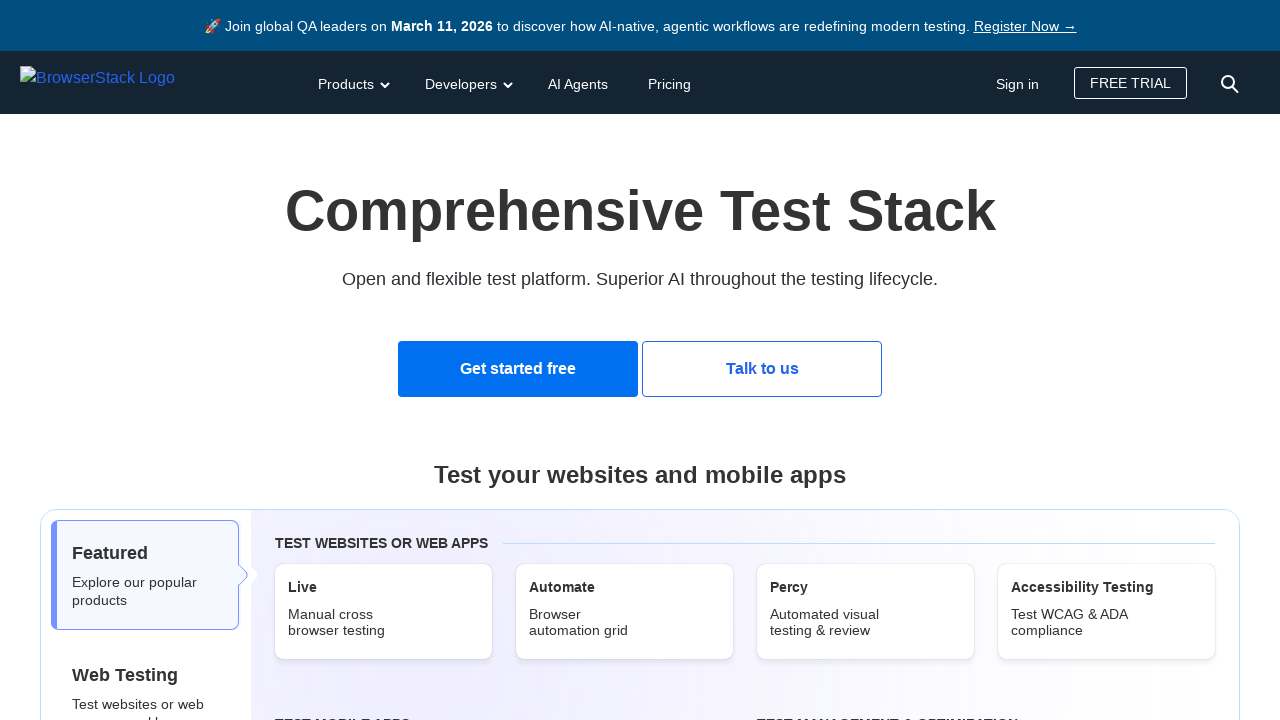